Tests file download functionality by clicking the download button and waiting for the download to complete

Starting URL: https://demoqa.com/upload-download

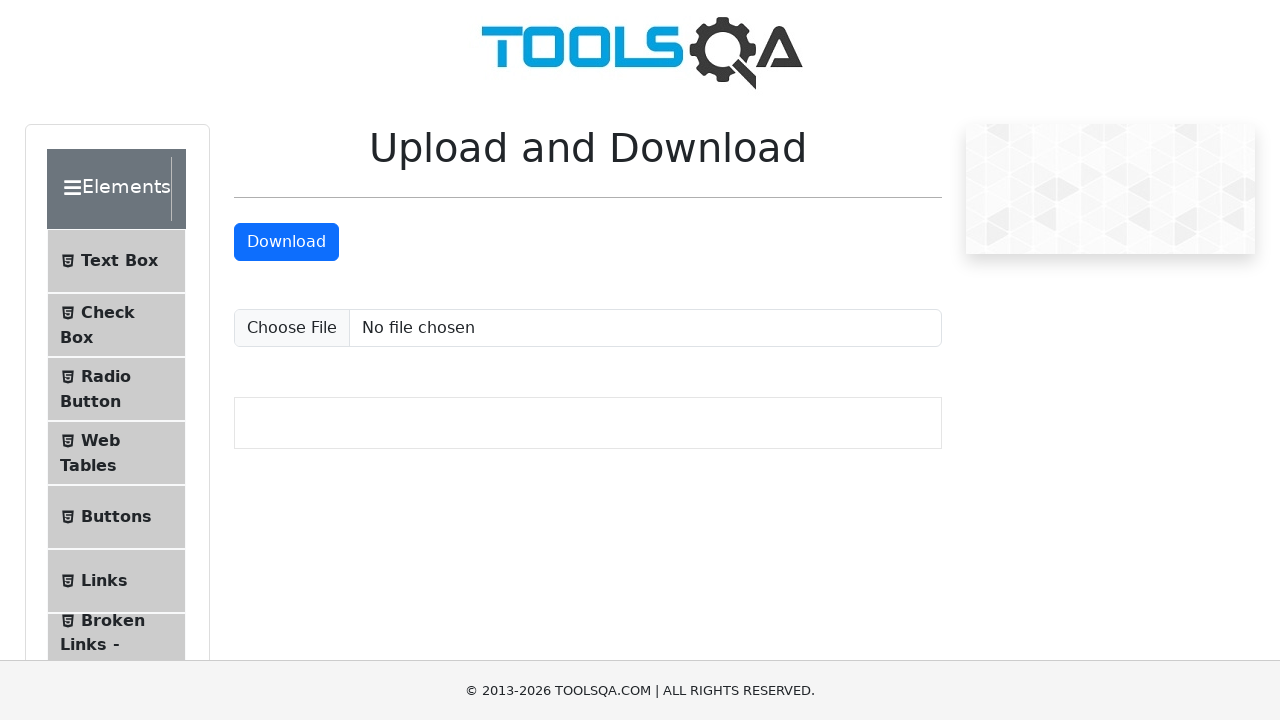

Waited for 'Upload and Download' heading to load
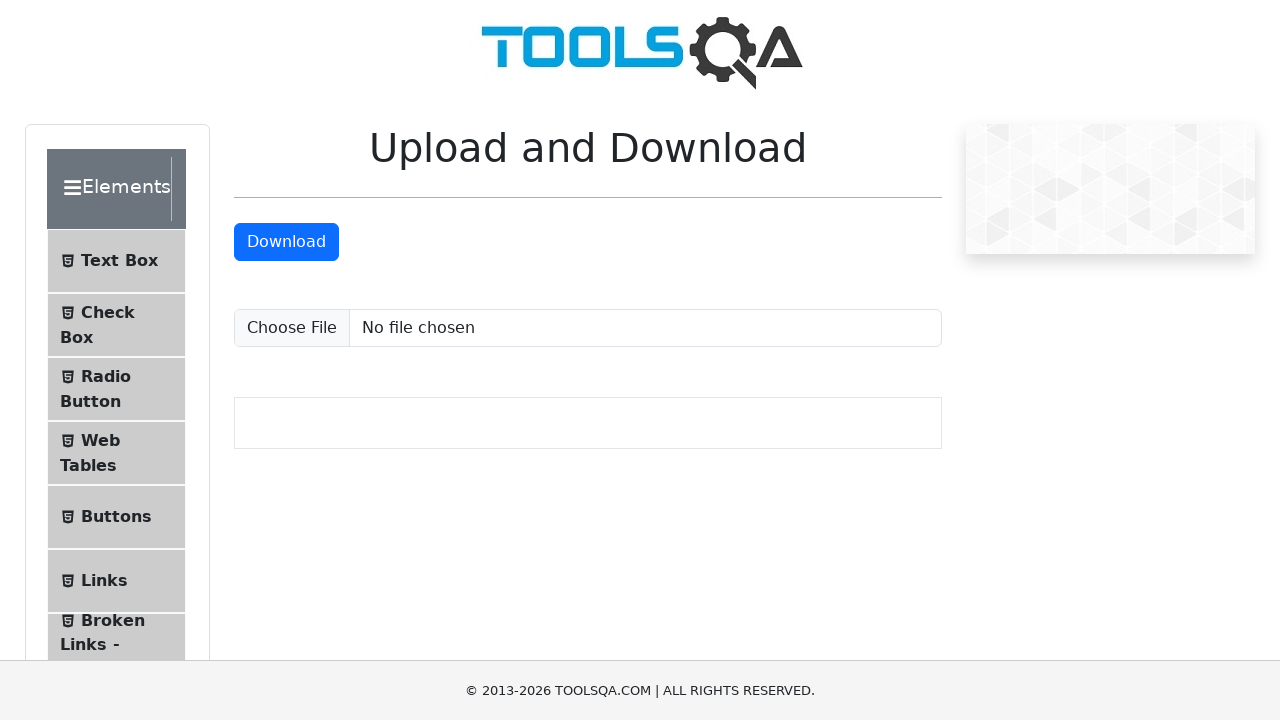

Clicked download button and started waiting for download at (286, 242) on #downloadButton
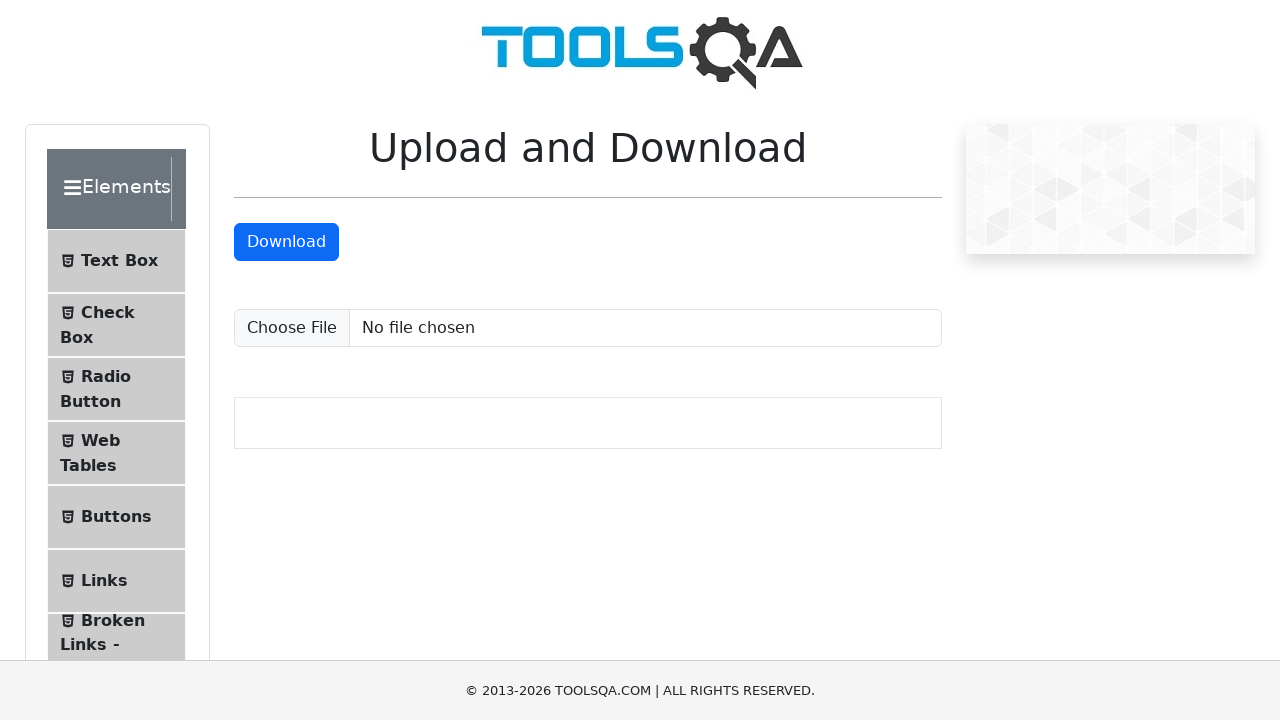

Retrieved download object from expect_download context
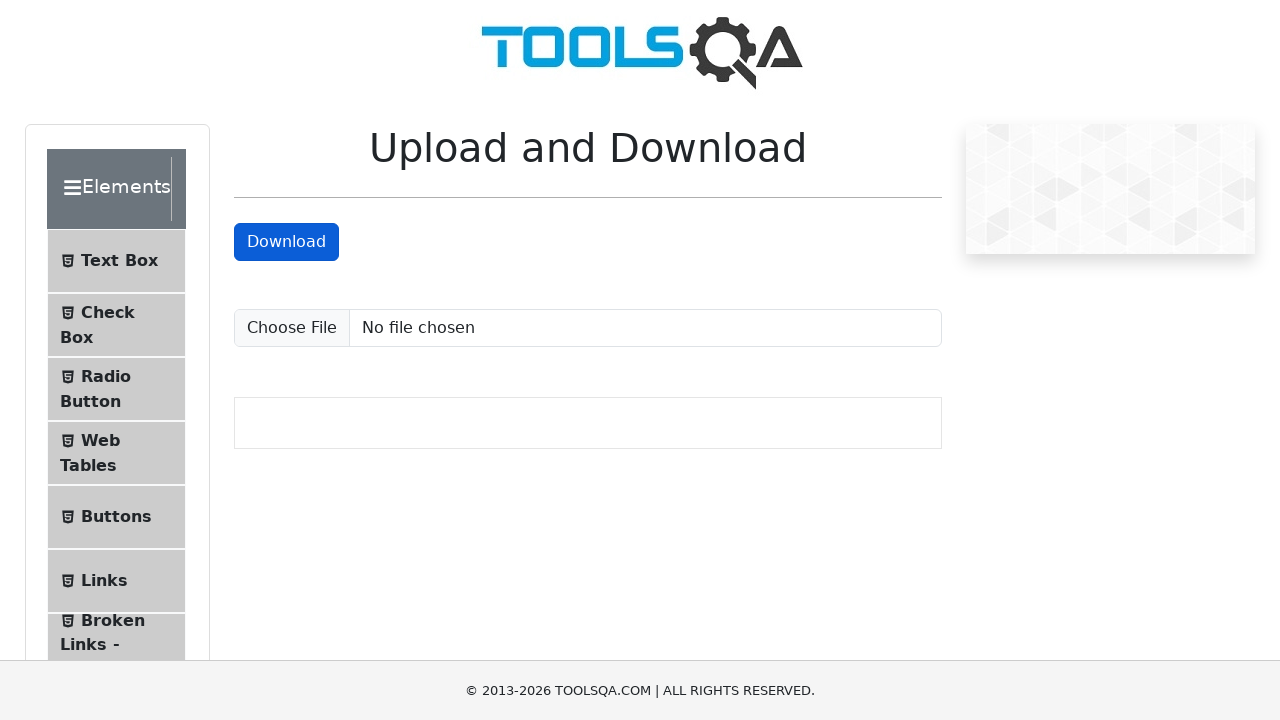

Got download file path, download completed successfully
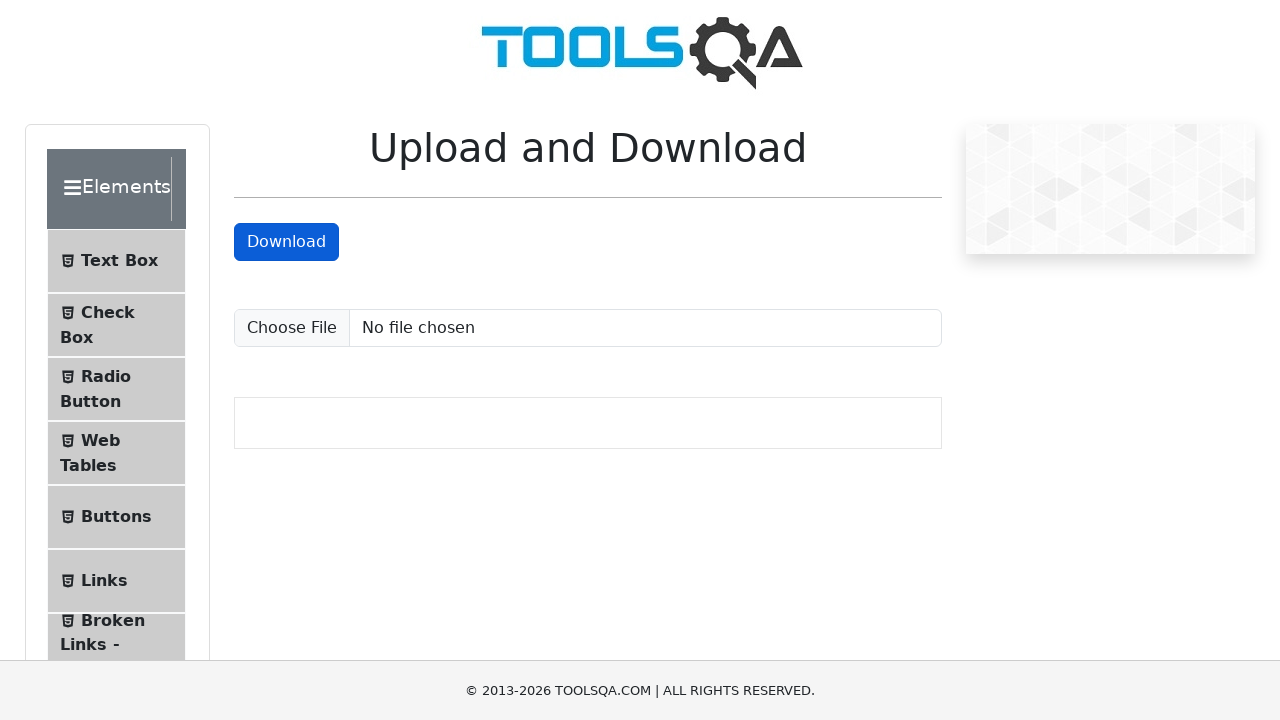

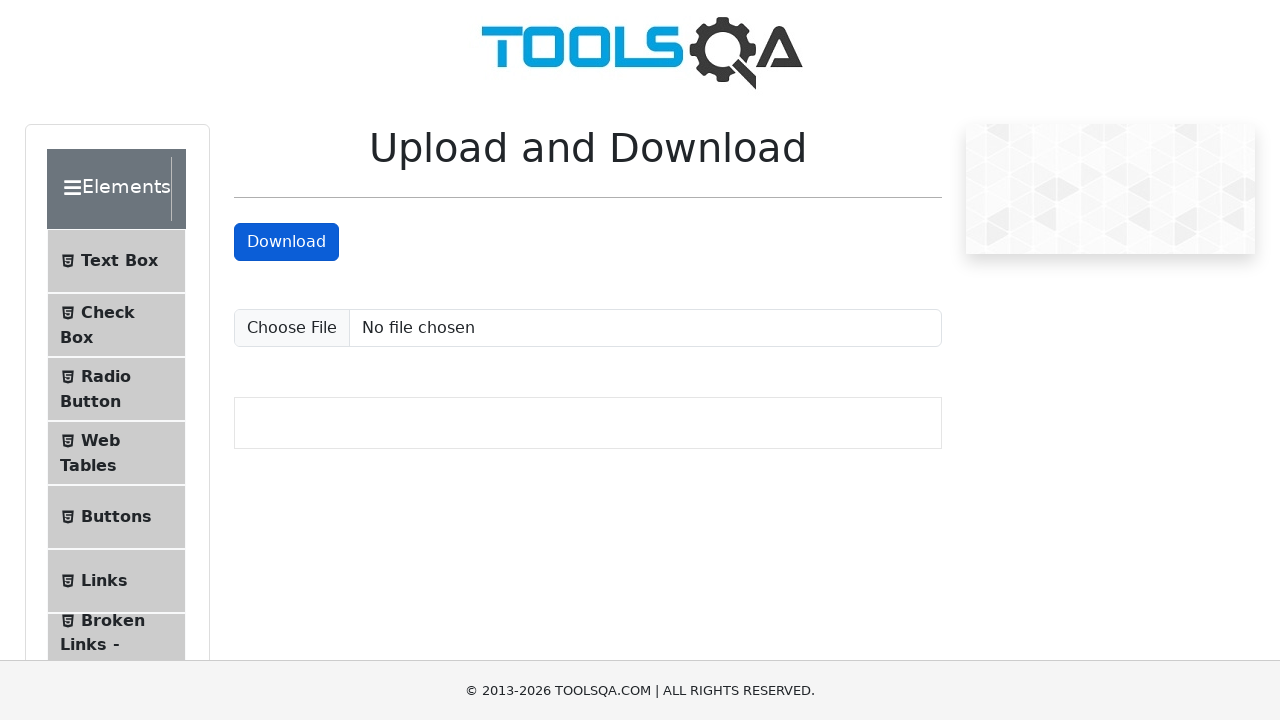